Tests Newegg product search by navigating to search results and verifying that item titles and prices are displayed

Starting URL: https://www.newegg.com/p/pl?d=gaming+mouse

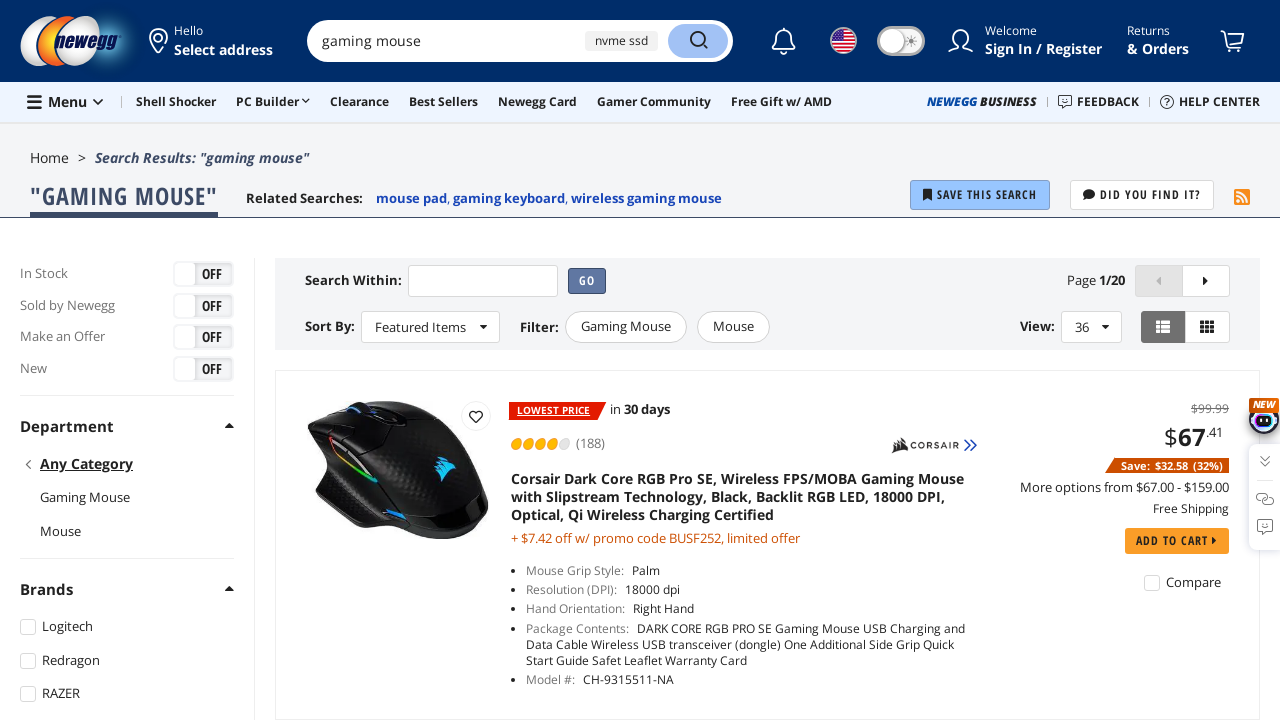

Waited for product titles to load on search results page
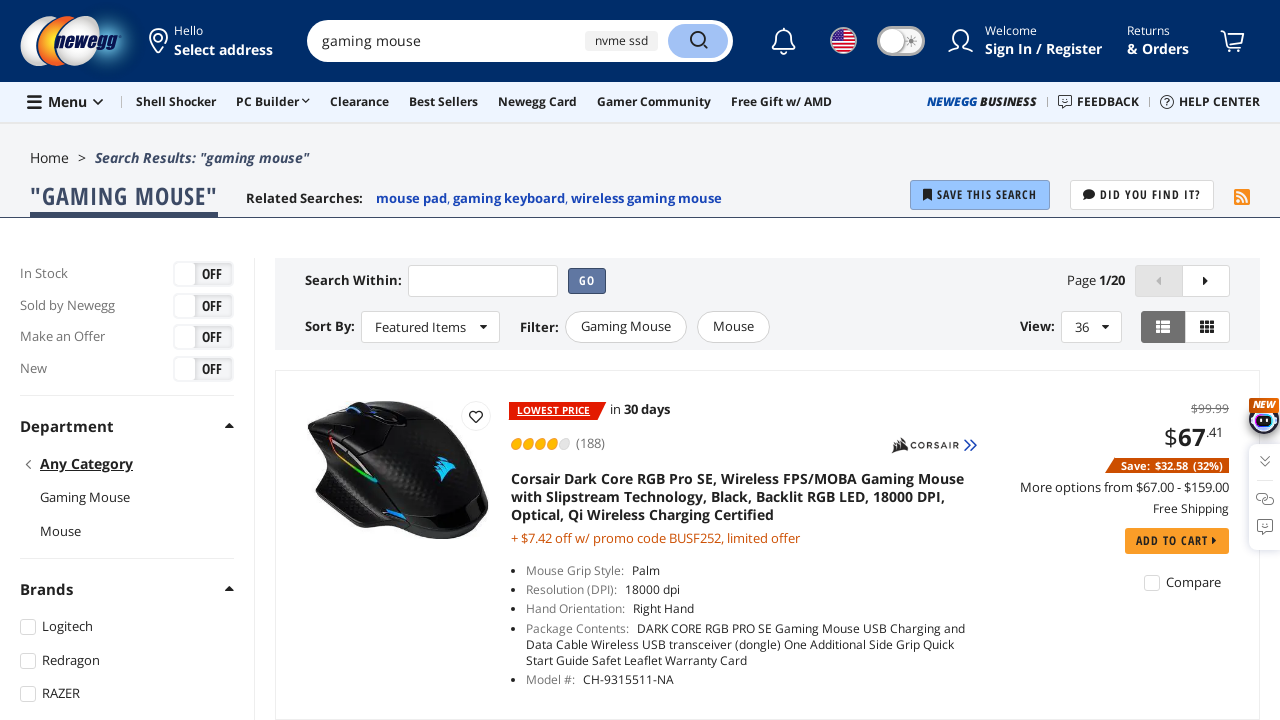

Verified that product prices are displayed on search results
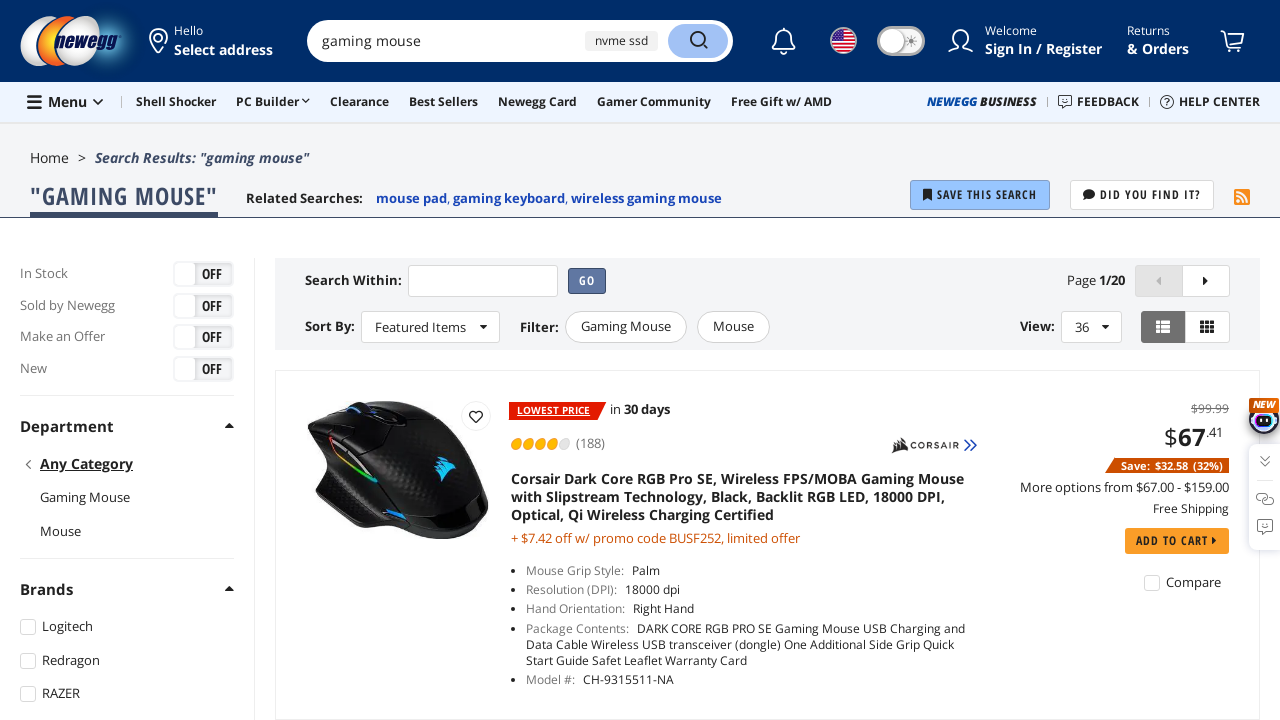

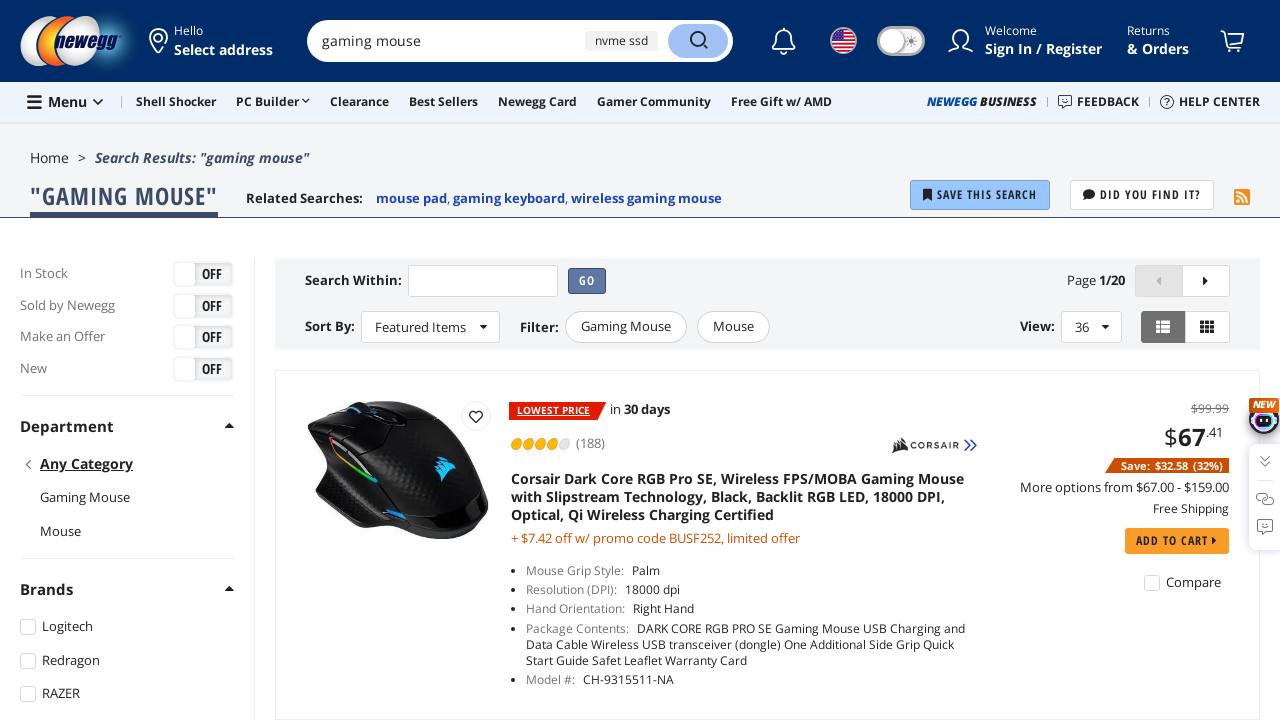